Tests window switching functionality by opening a new window and switching between parent and child windows

Starting URL: http://the-internet.herokuapp.com/

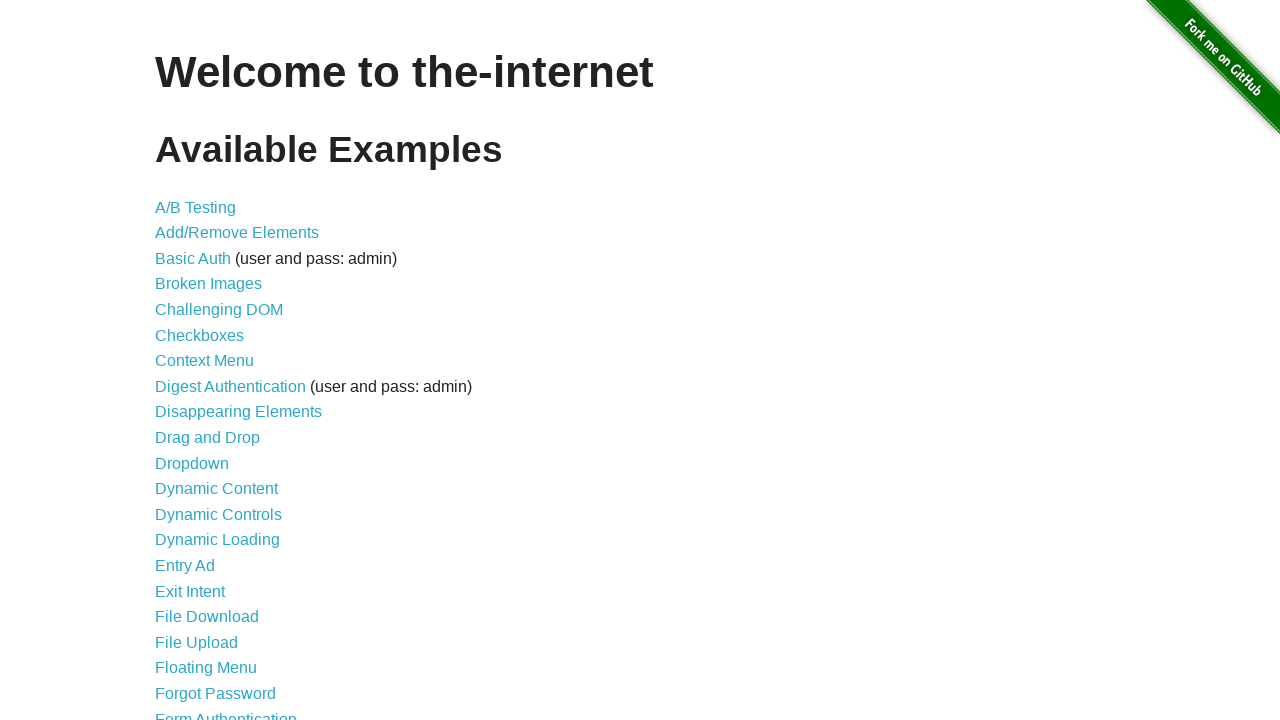

Clicked on Windows link to navigate to window switching test page at (218, 369) on a[href='/windows']
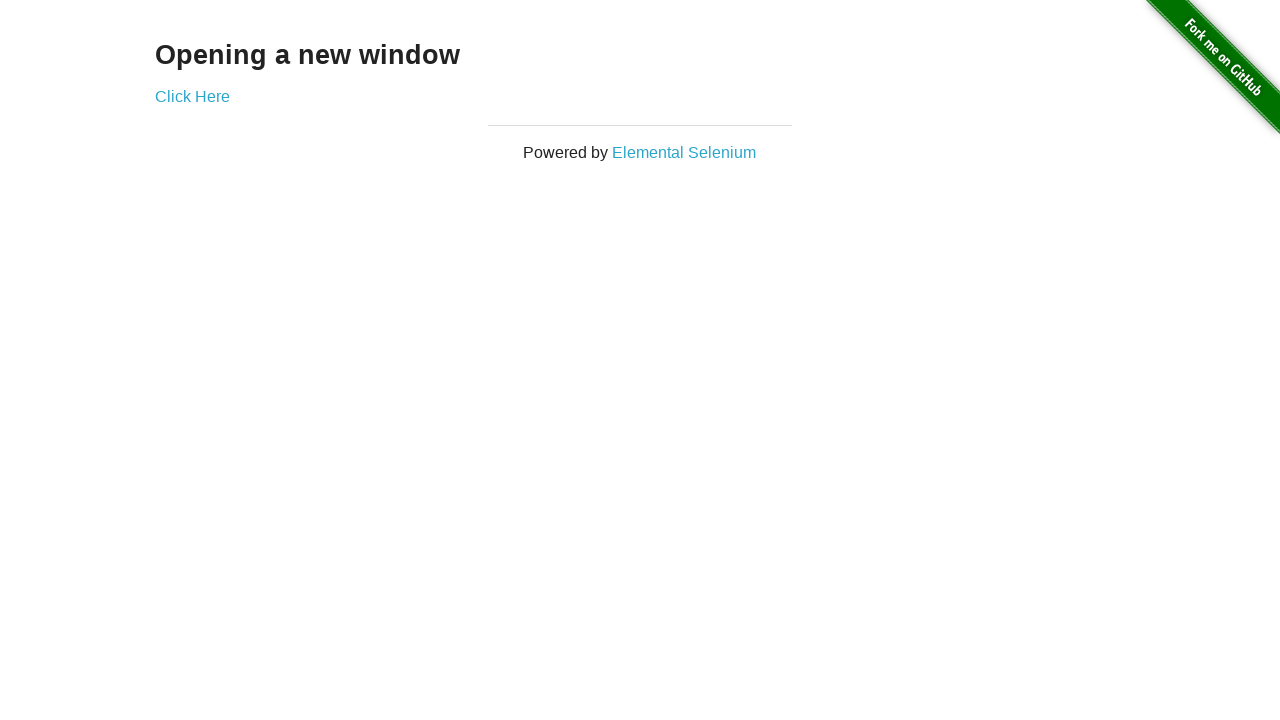

Clicked link to open a new window at (192, 96) on a[href='/windows/new']
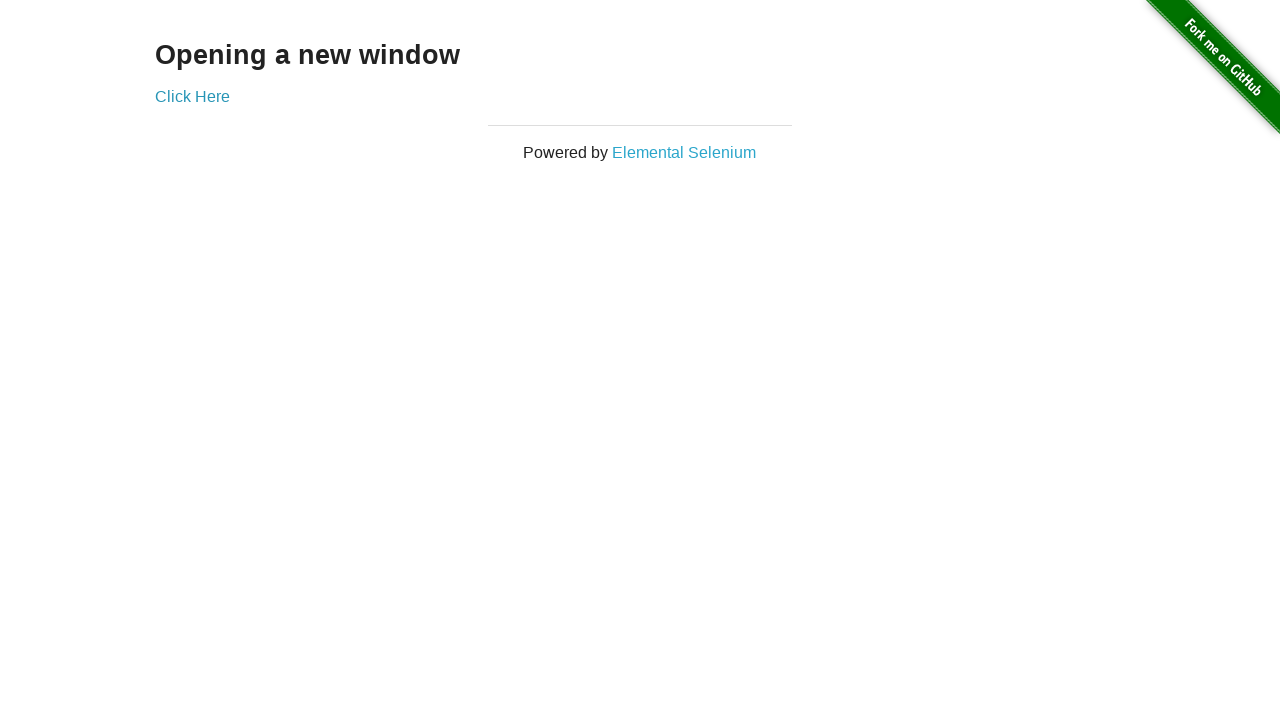

New window opened and captured
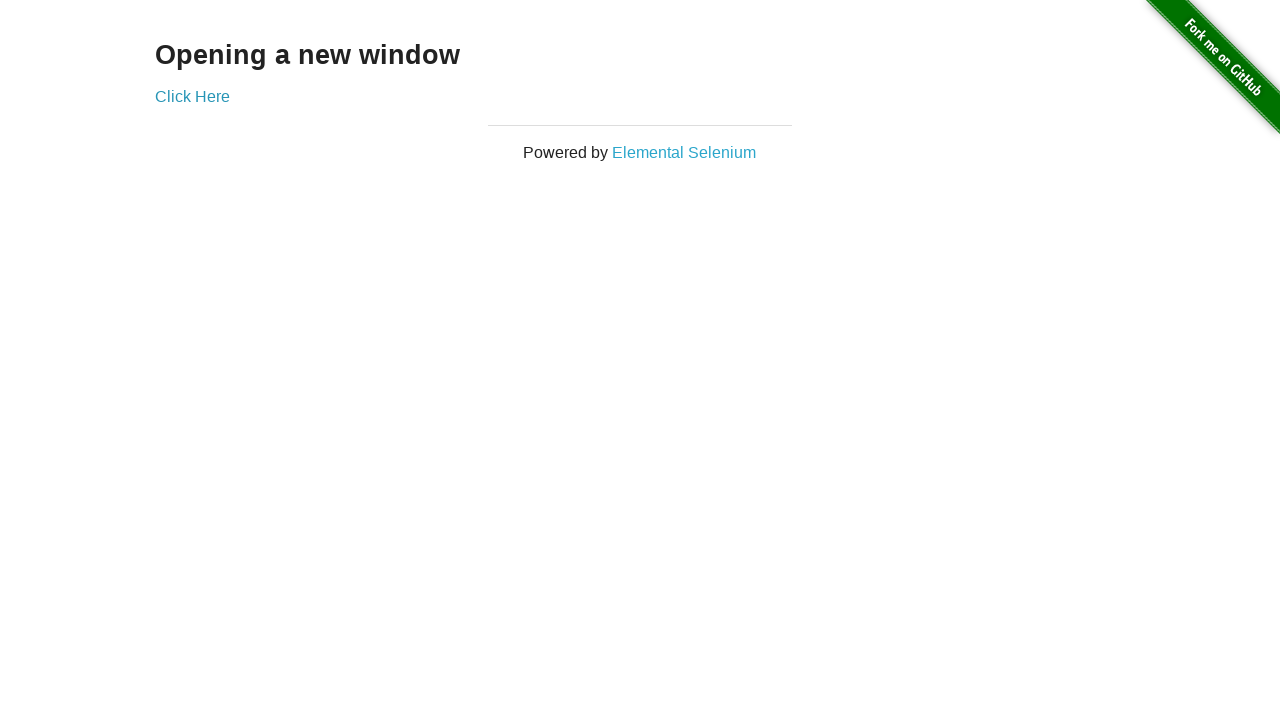

Retrieved heading text from new window
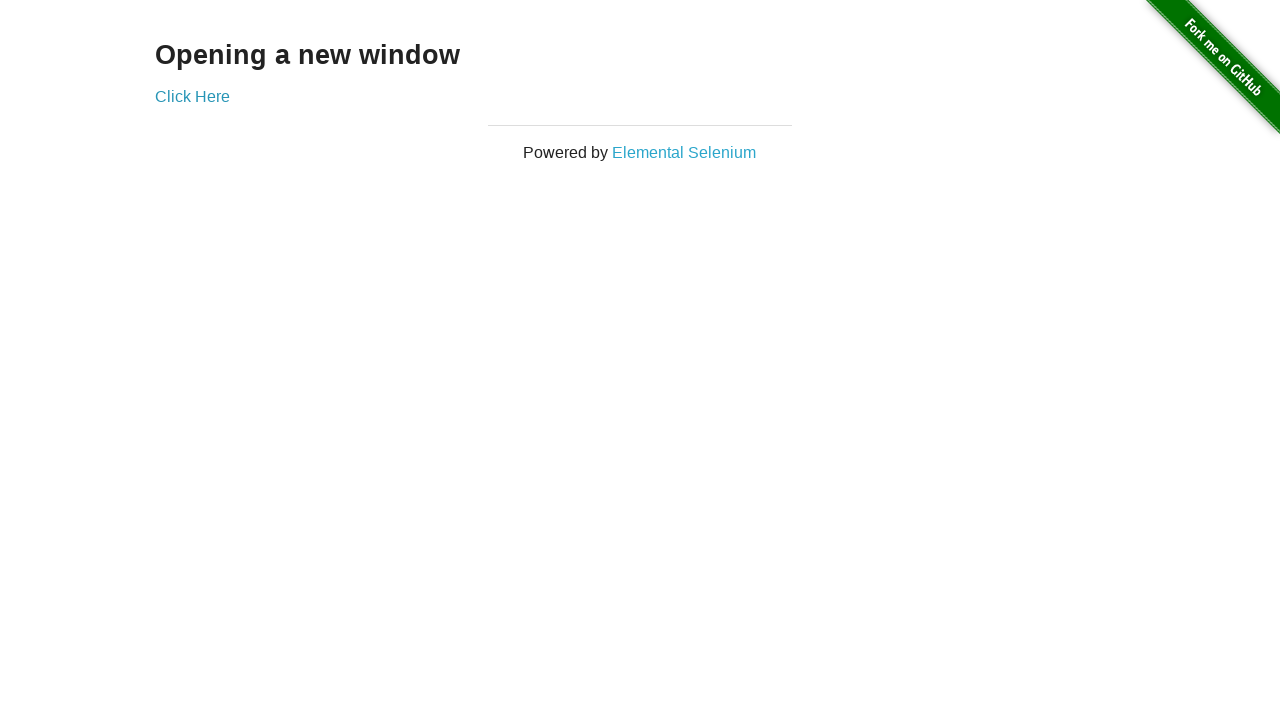

Retrieved heading text from original parent window
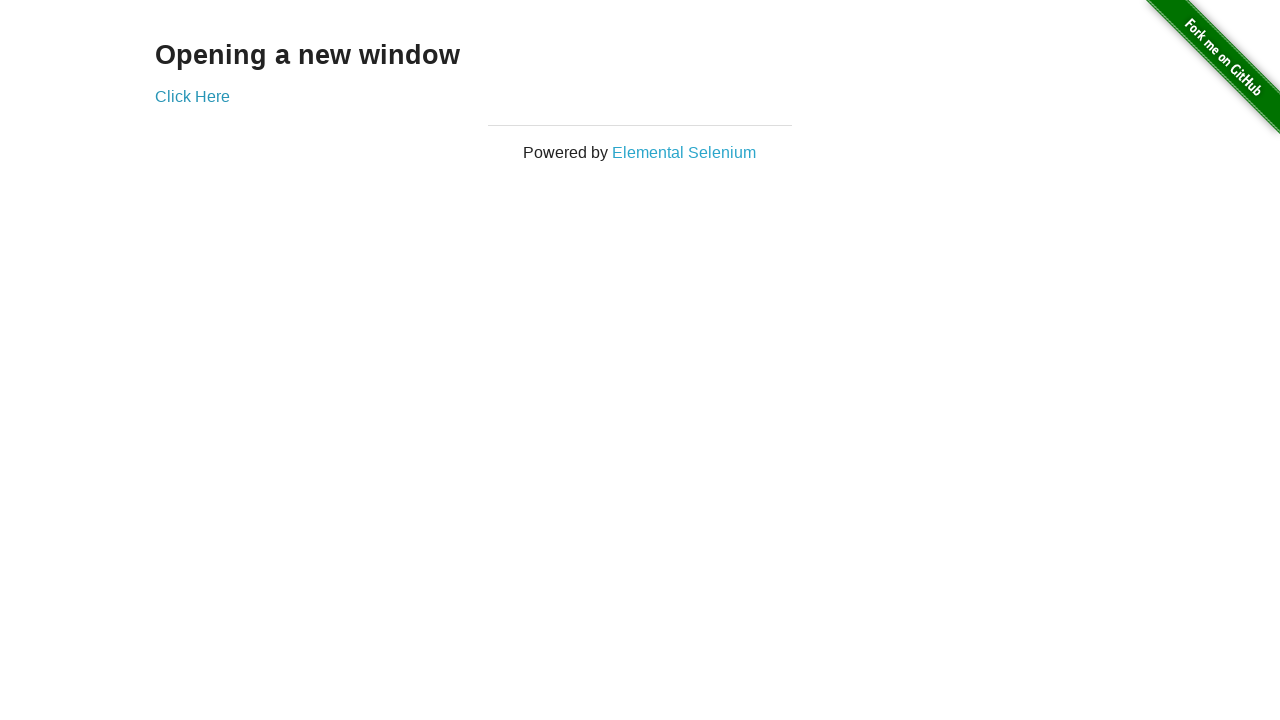

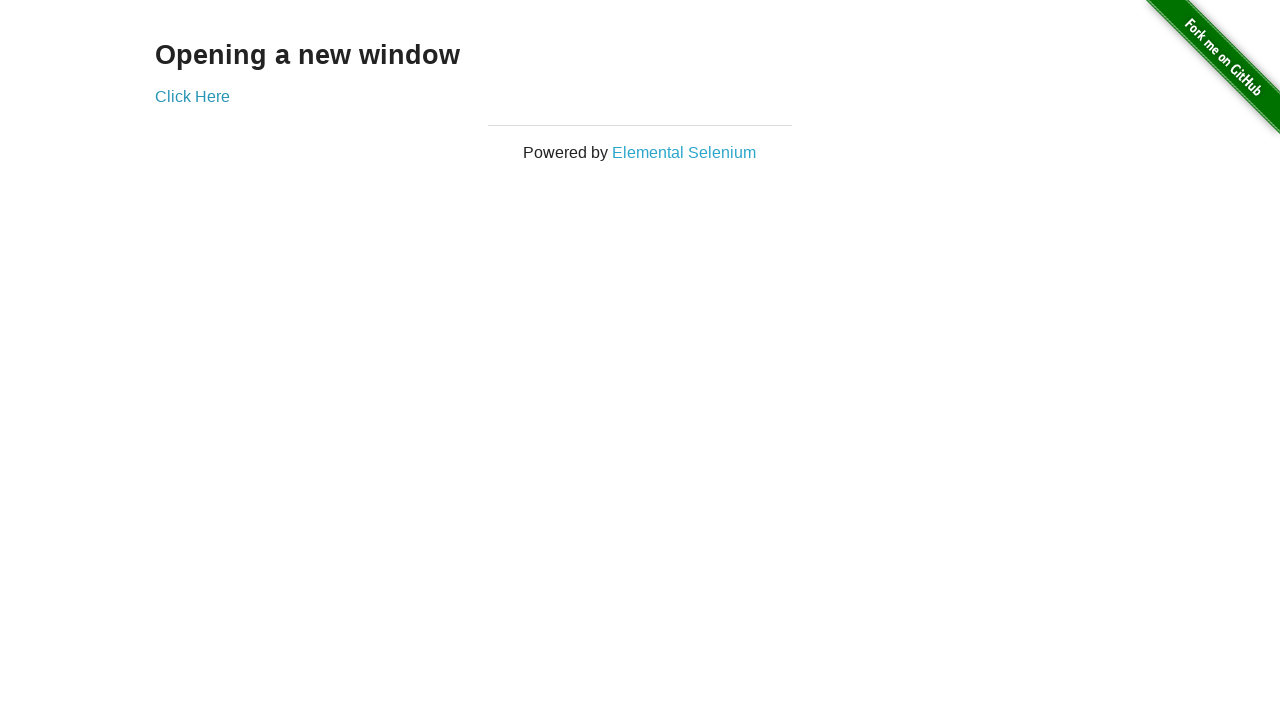